Navigates to a page and retrieves the page title for verification purposes.

Starting URL: https://rahulshettyacademy.com/loginpagePractise/

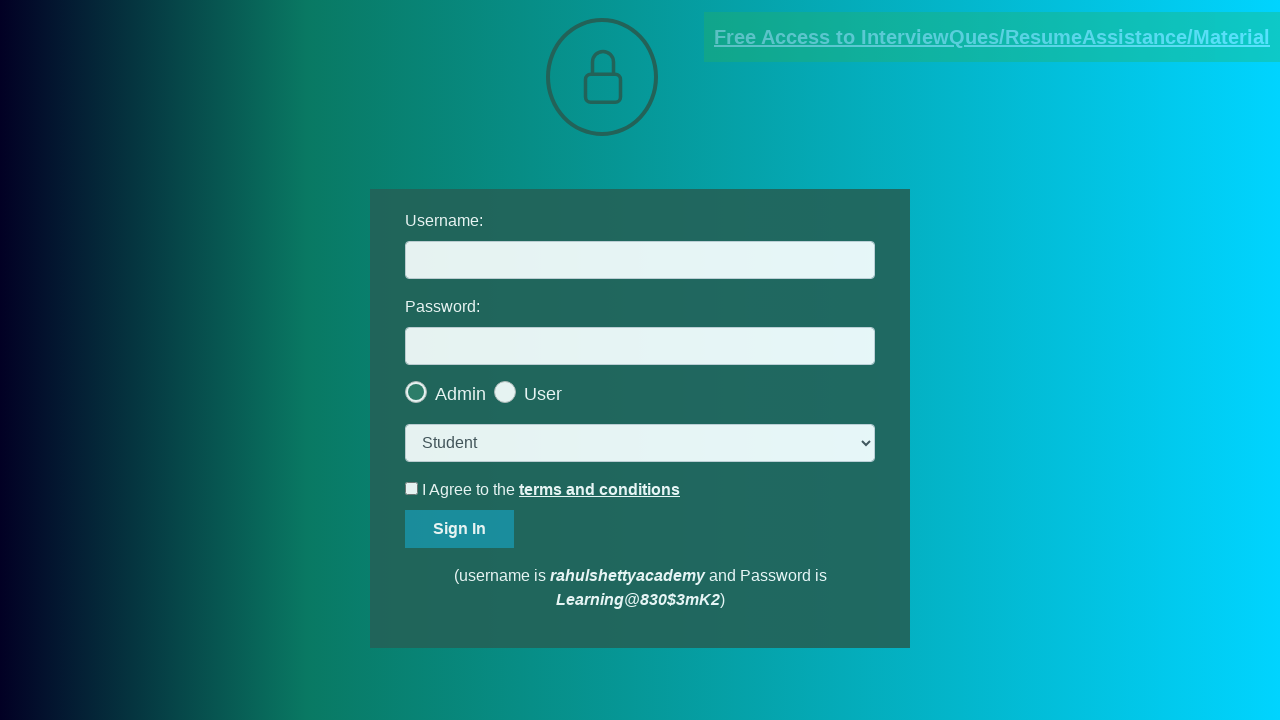

Waited for page to reach domcontentloaded state
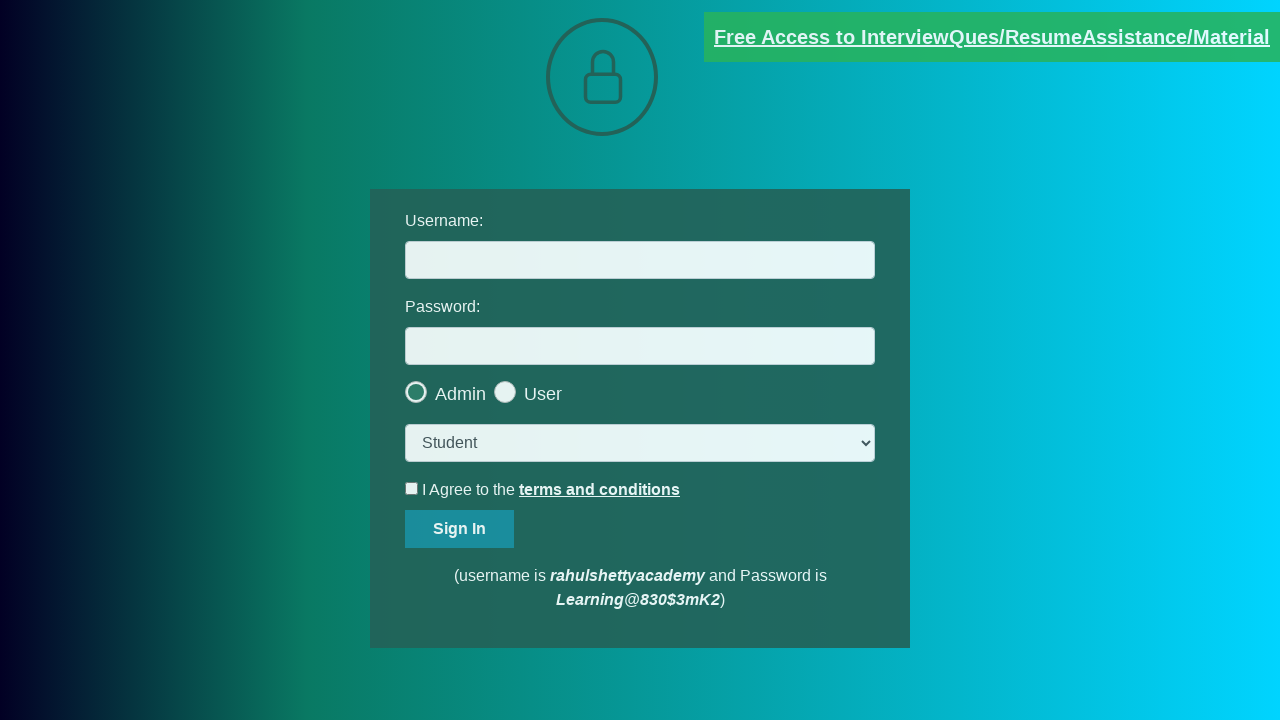

Retrieved page title: 'LoginPage Practise | Rahul Shetty Academy'
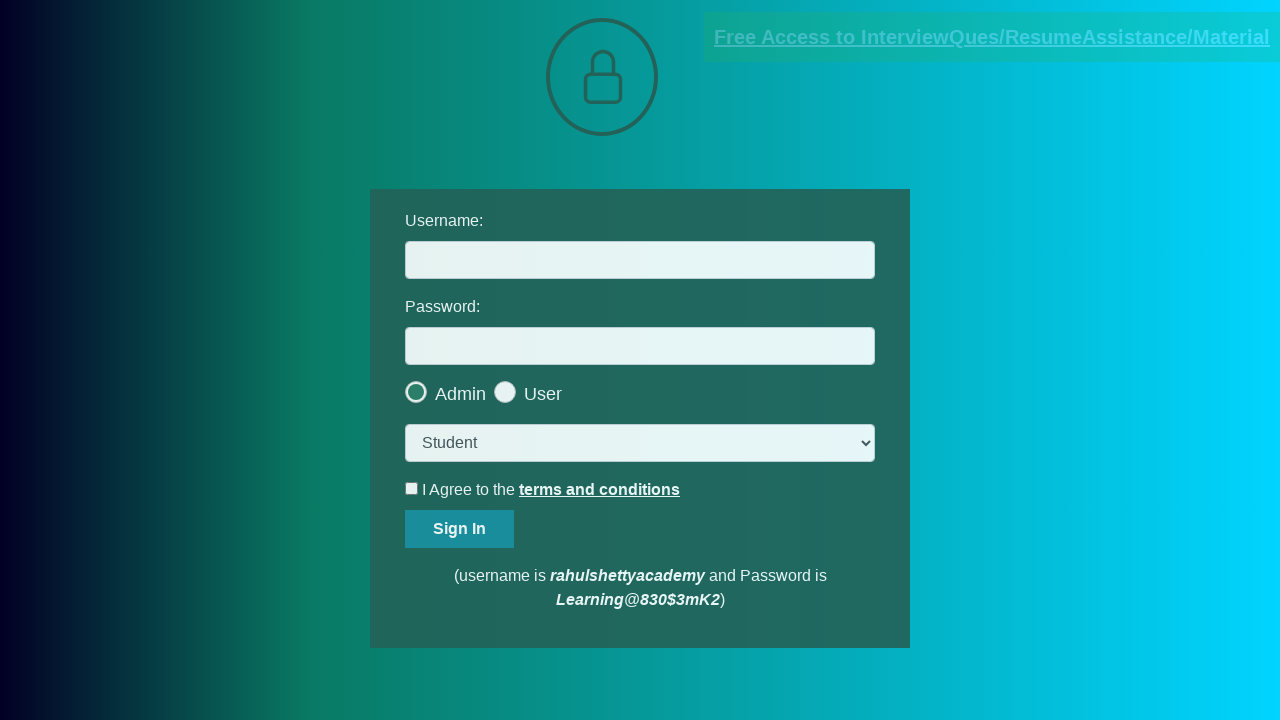

Verified page title is not empty and page loaded successfully
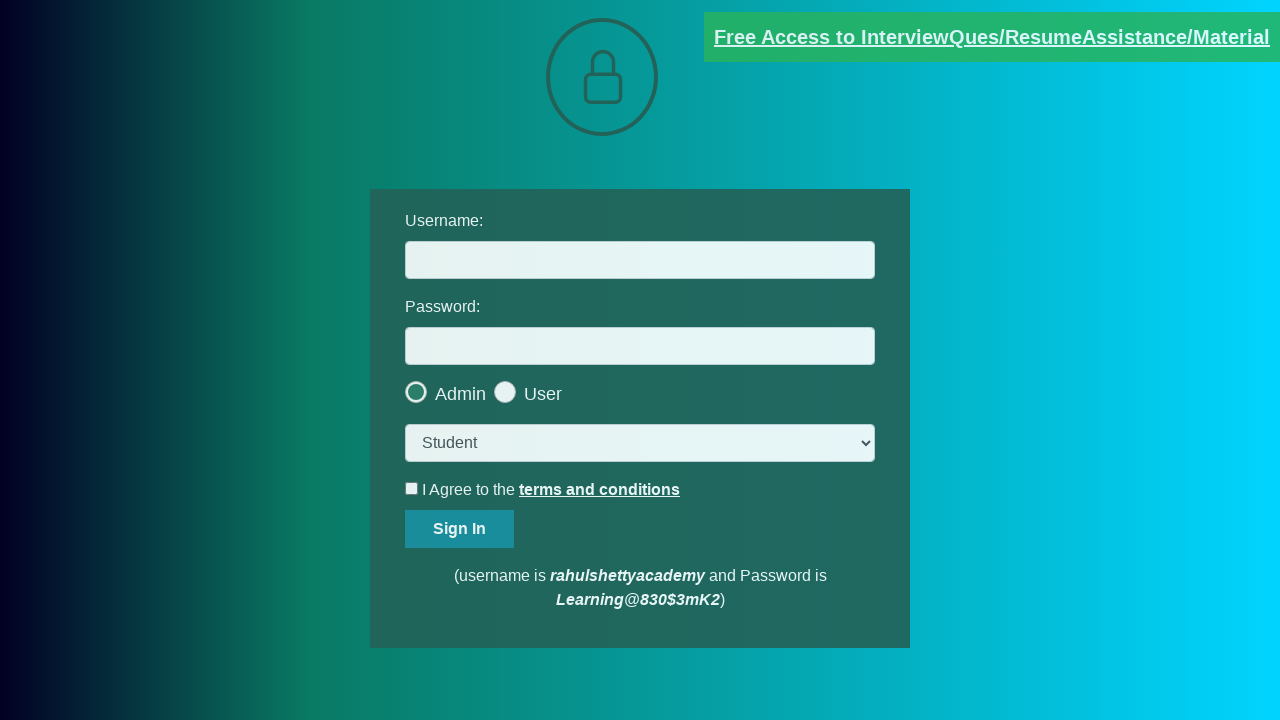

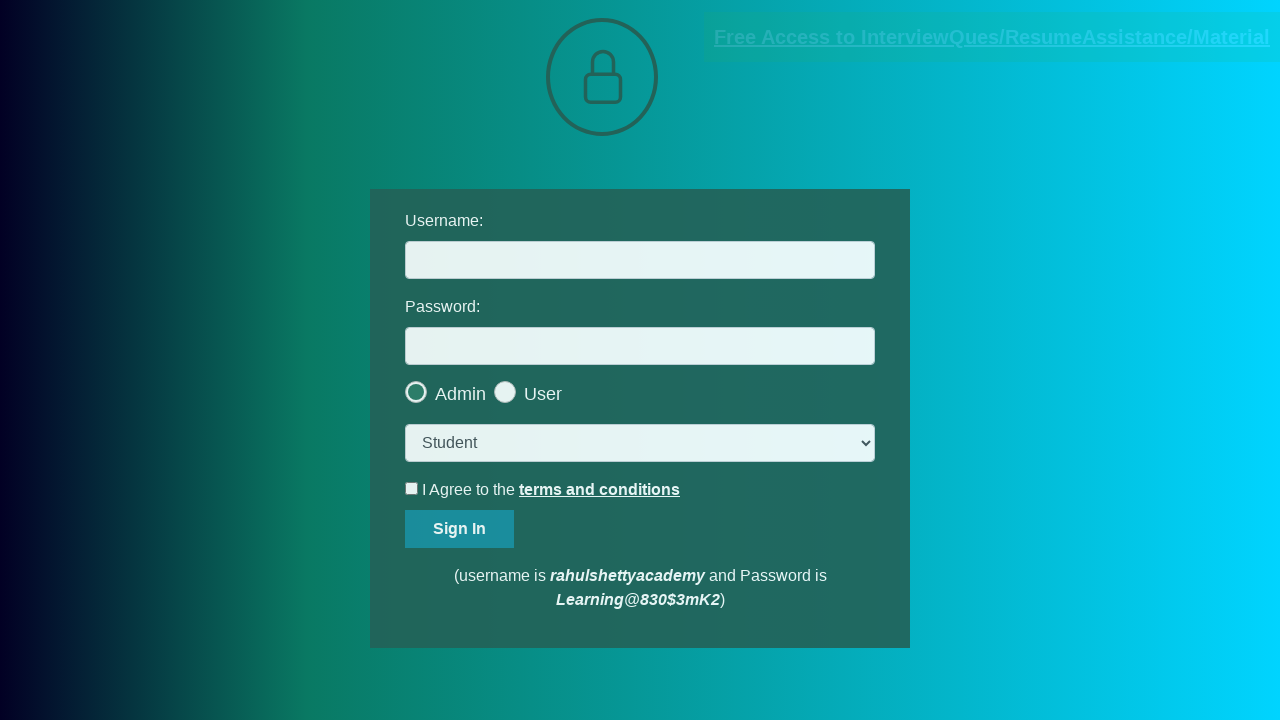